Tests registration form password validation by entering passwords with less than 6 characters

Starting URL: https://alada.vn/tai-khoan/dang-ky.html

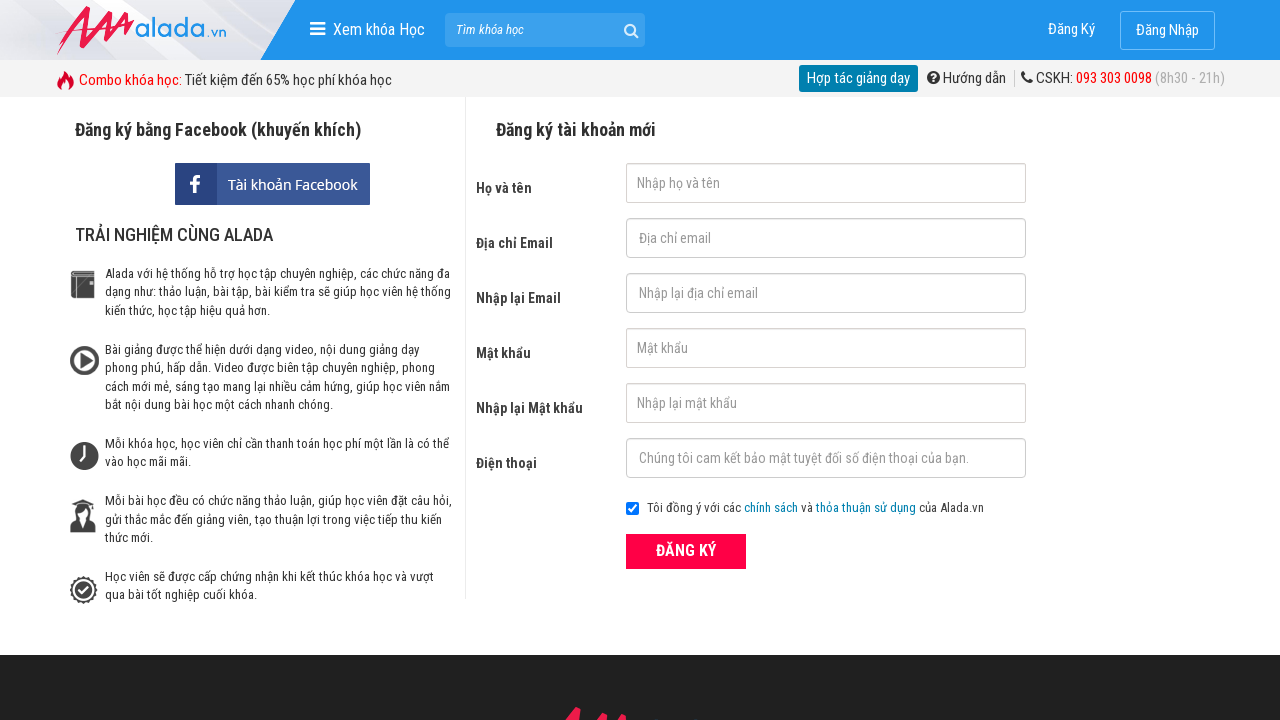

Filled first name field with 'Lam Testing' on #txtFirstname
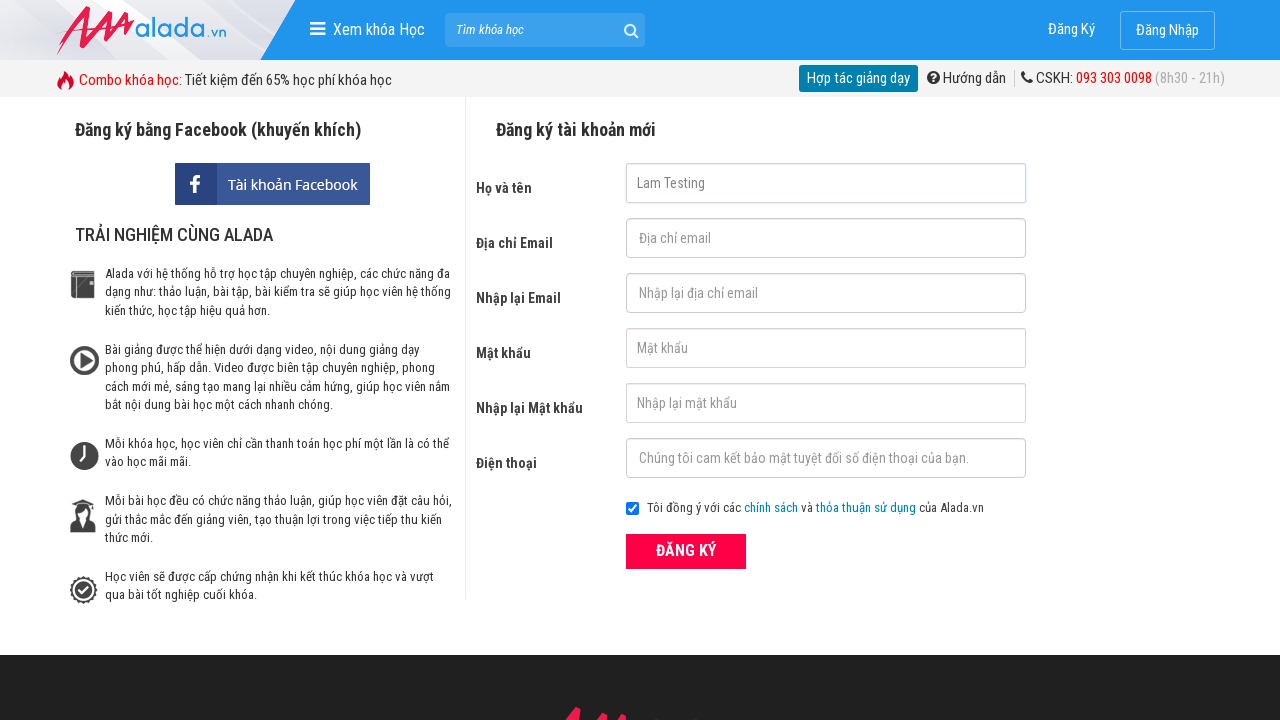

Filled email field with 'testing233@mailcreator.com' on #txtEmail
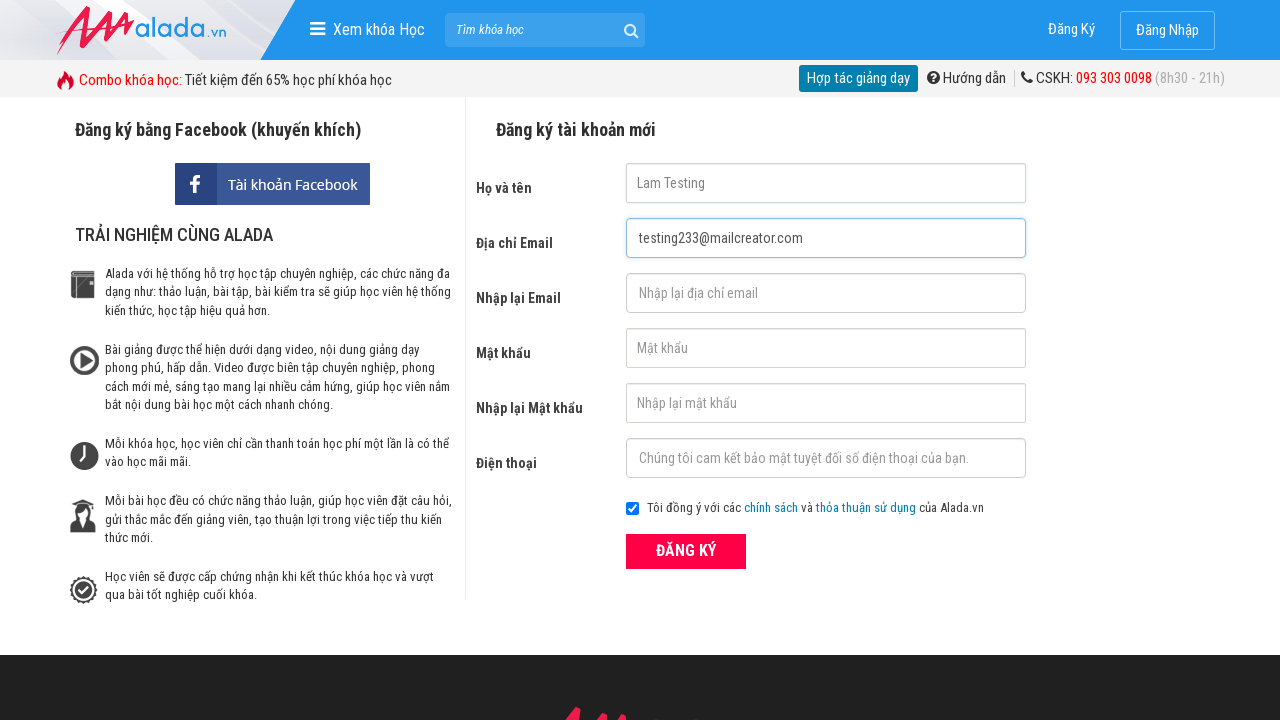

Filled confirm email field with 'testing233@mailcreator.com' on #txtCEmail
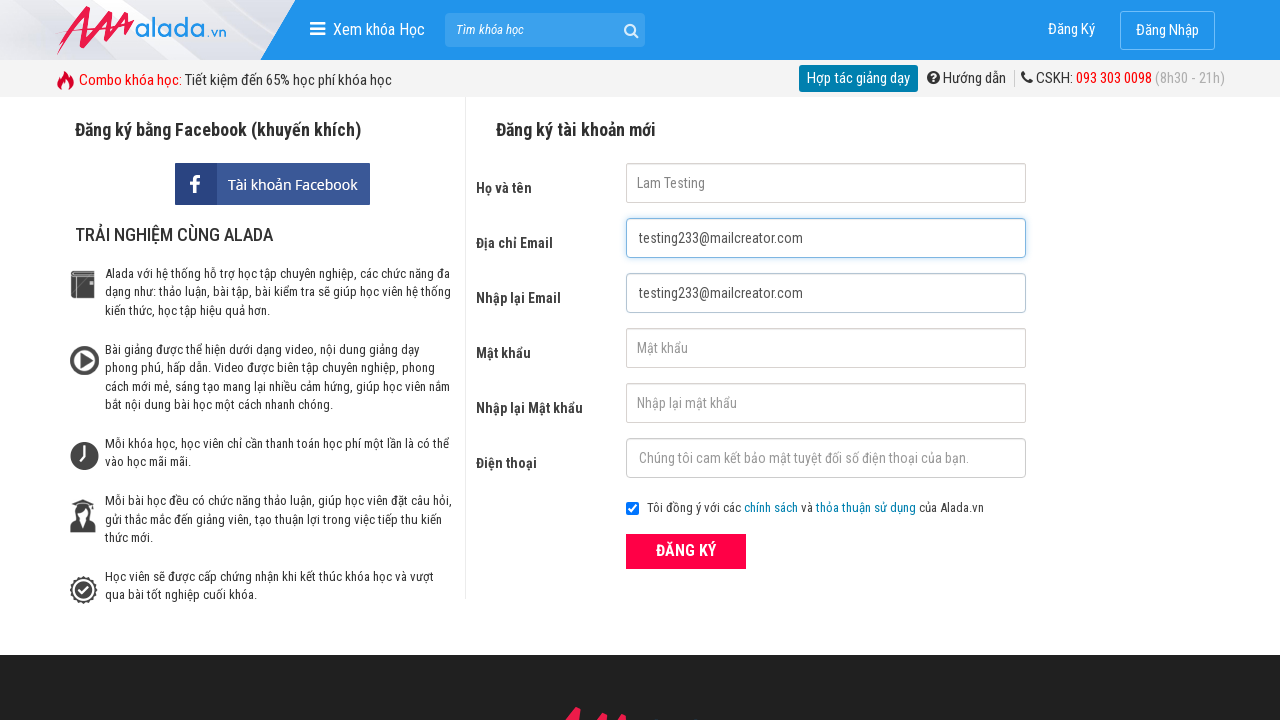

Filled password field with '12345' (less than 6 characters) on #txtPassword
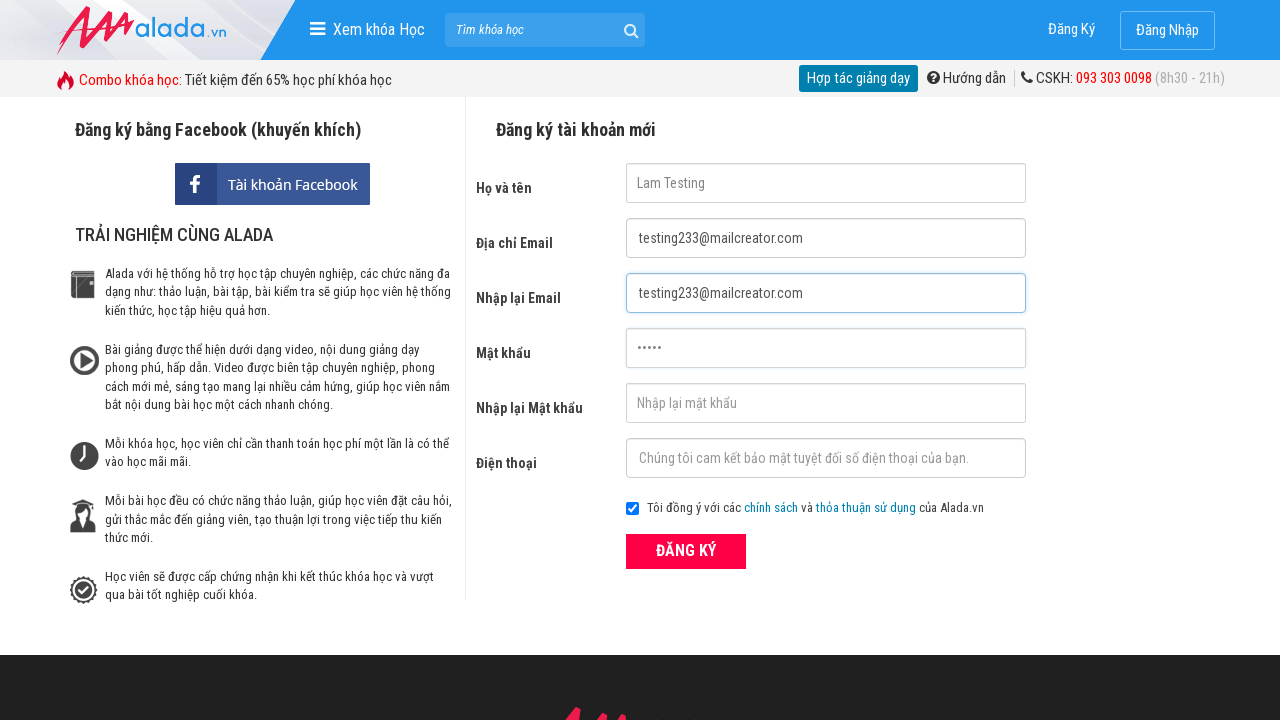

Filled confirm password field with '12345' on #txtCPassword
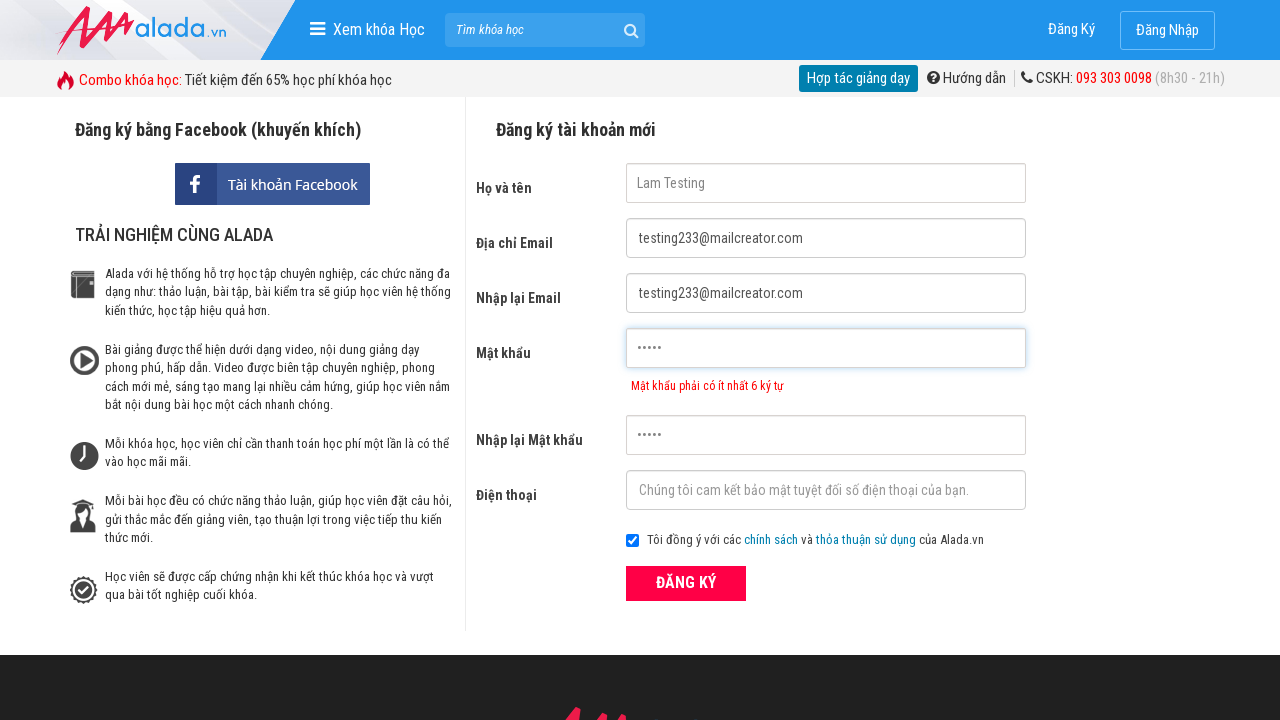

Filled phone number field with '0987123456' on #txtPhone
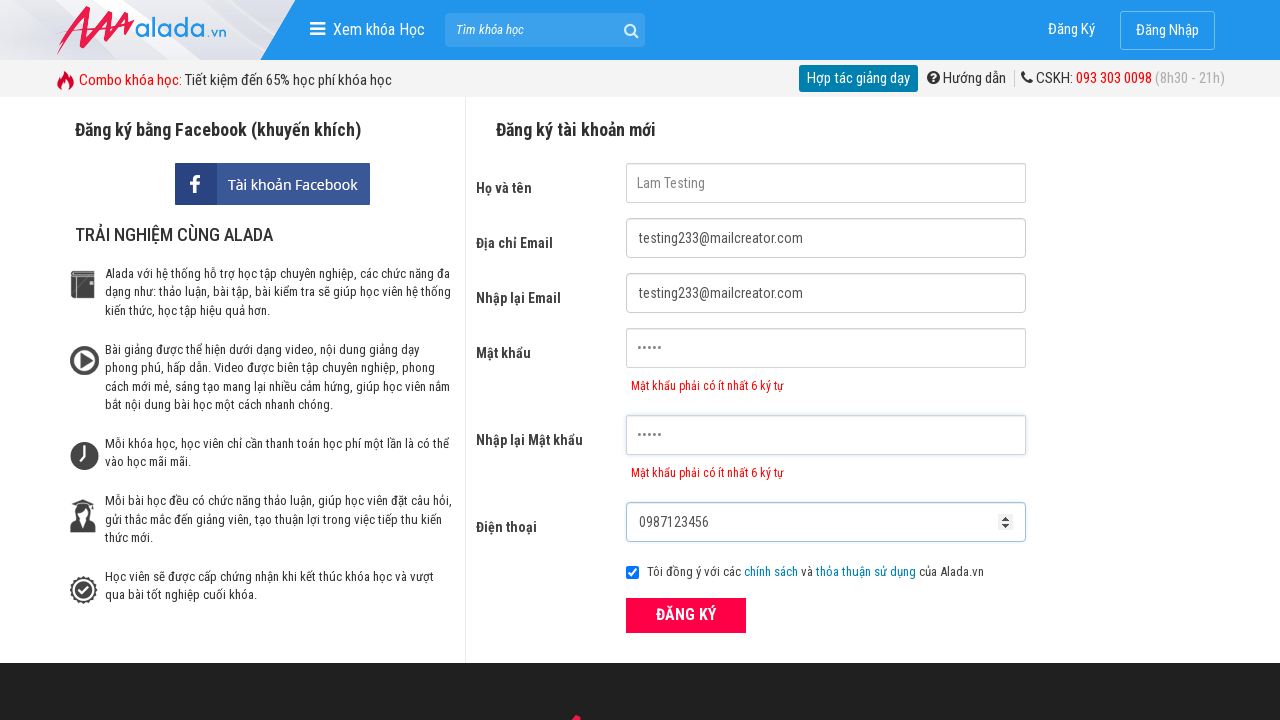

Clicked ĐĂNG KÝ (register) button at (686, 615) on xpath=//button[@type='submit' and text()='ĐĂNG KÝ']
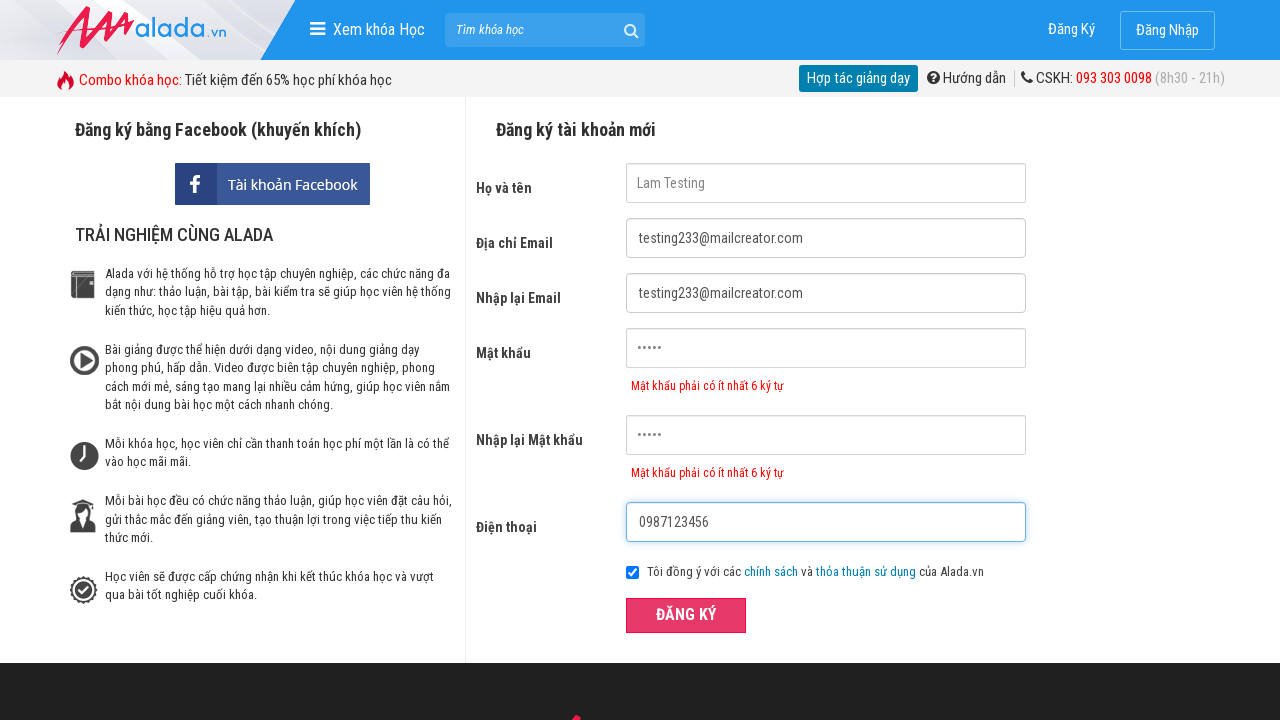

Password error message appeared
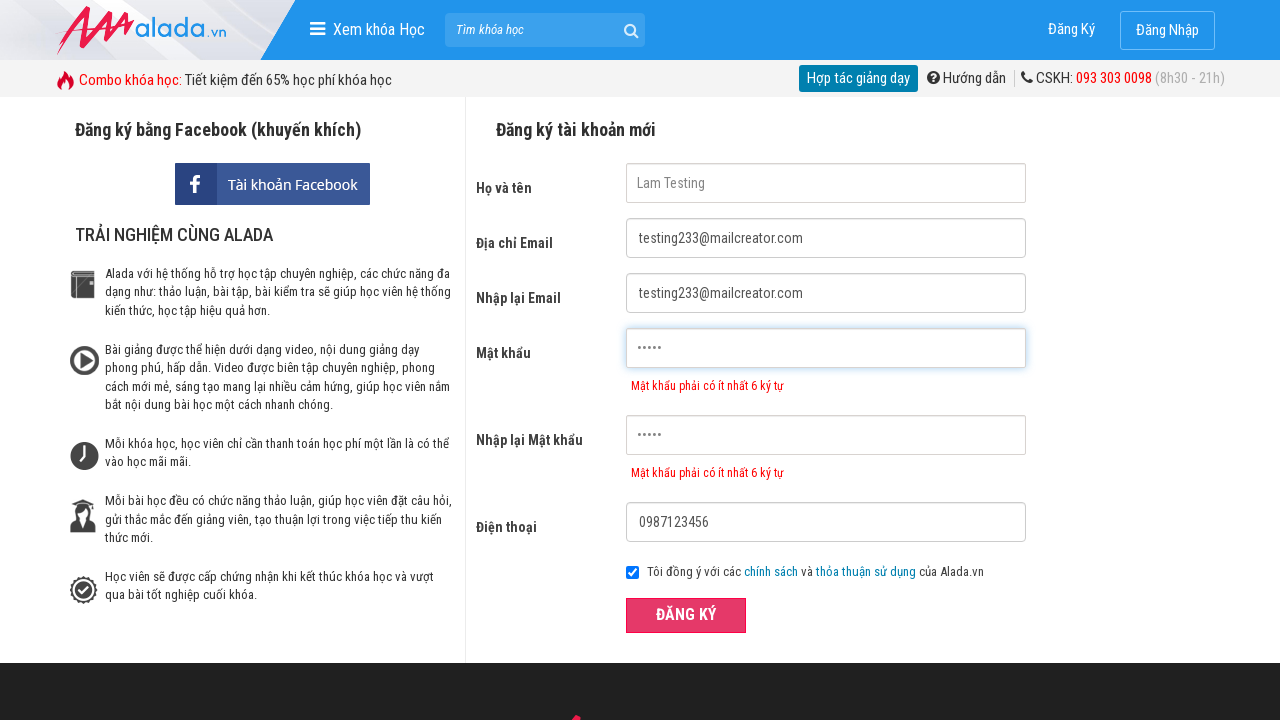

Confirm password error message appeared
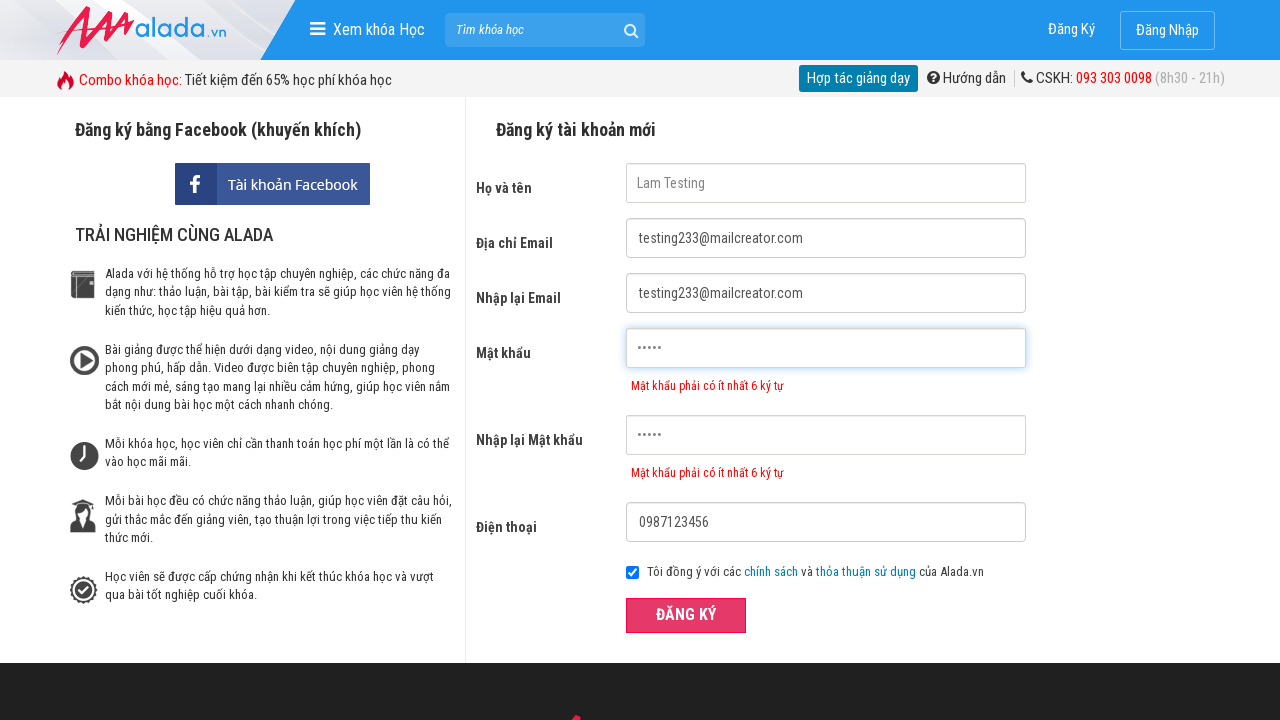

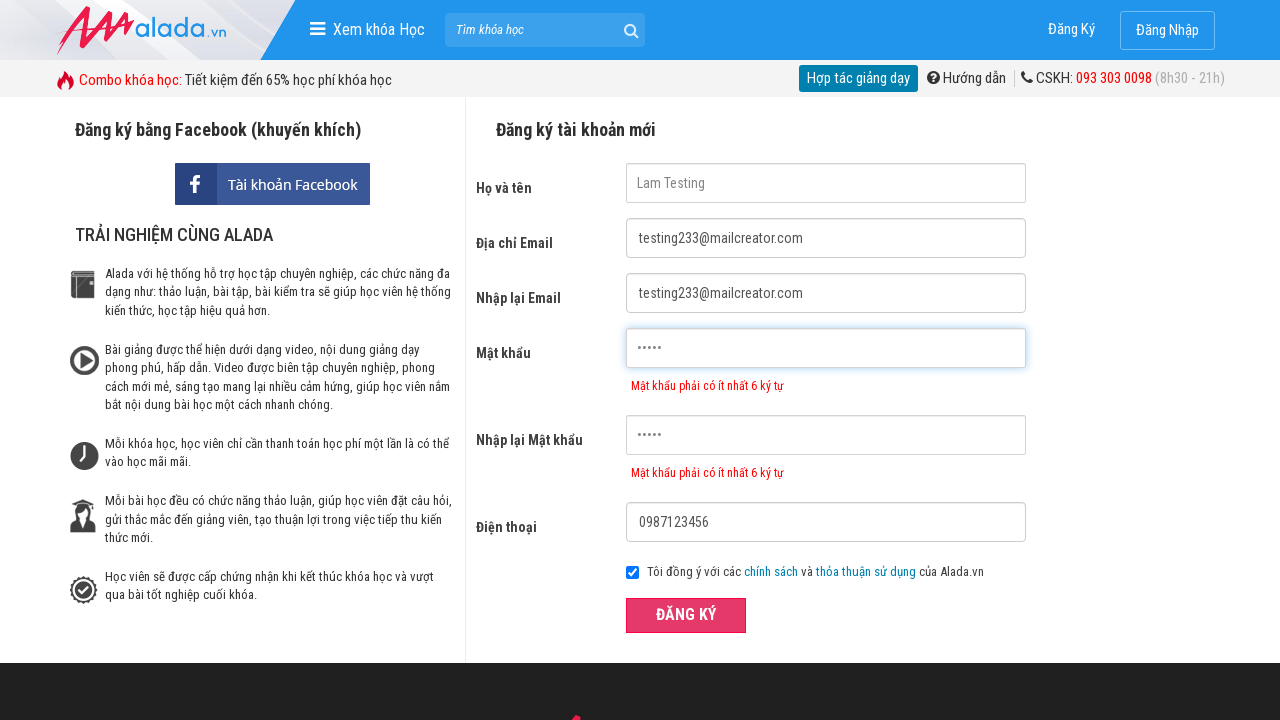